Navigates to a demo e-commerce site and clicks on the Laptops category to view laptop products

Starting URL: https://www.demoblaze.com

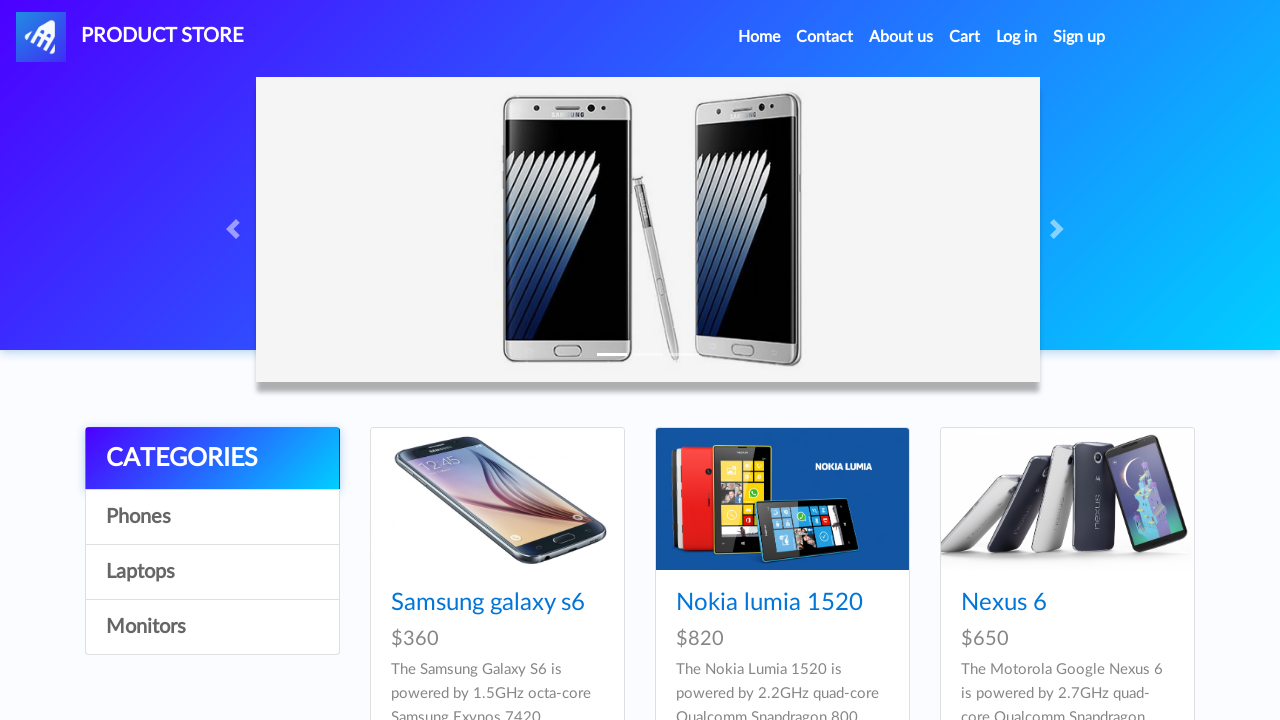

Navigated to demo e-commerce site (demoblaze.com)
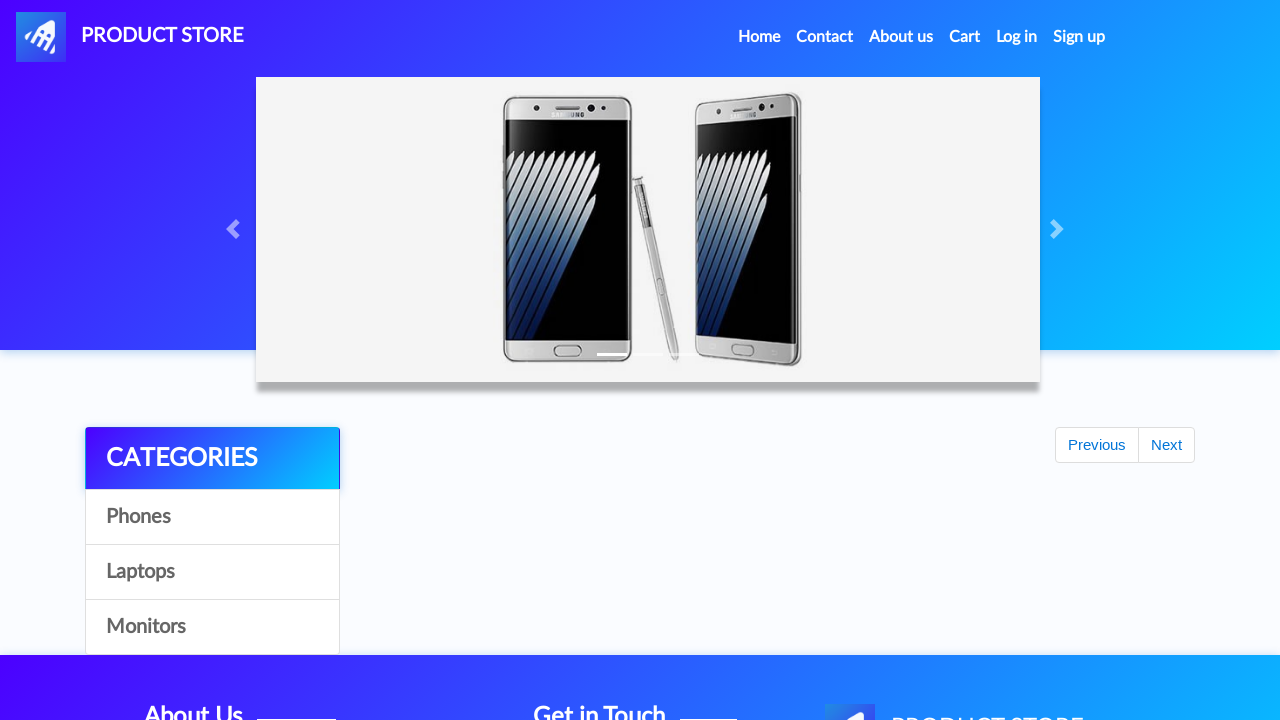

Clicked on Laptops category at (212, 572) on xpath=//a[contains(text(), 'Laptops')]
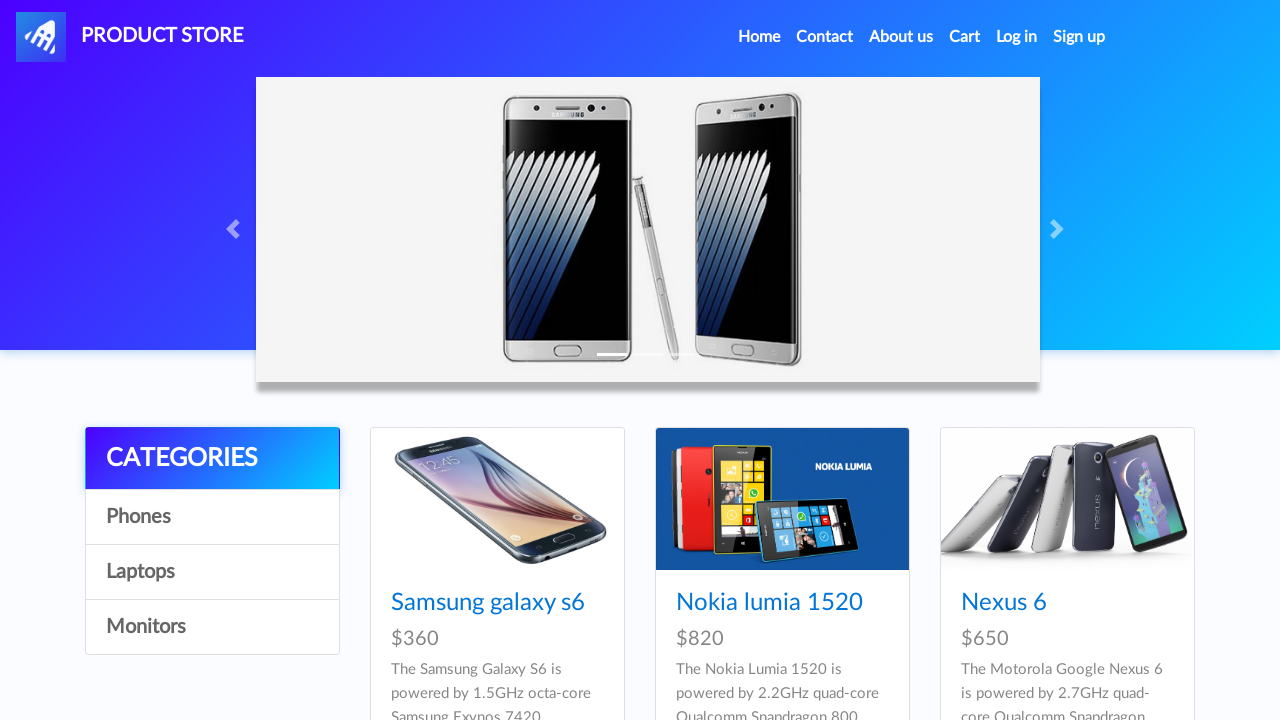

Laptop products loaded successfully
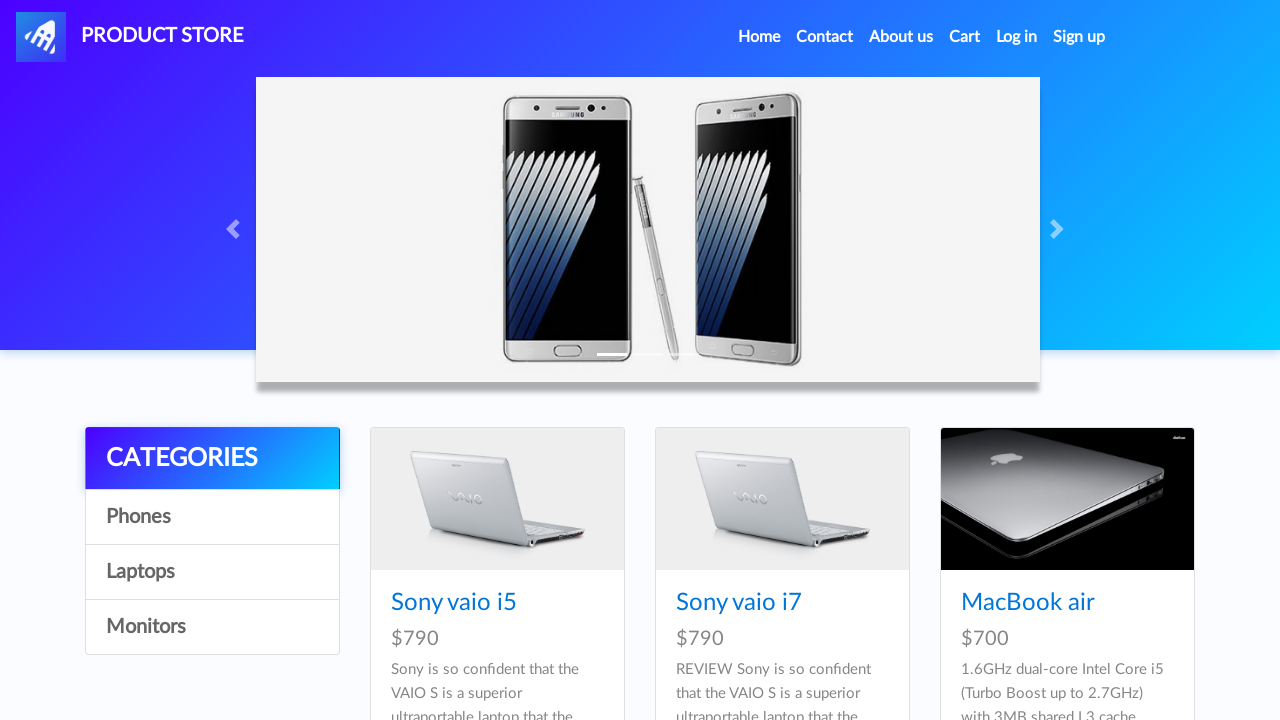

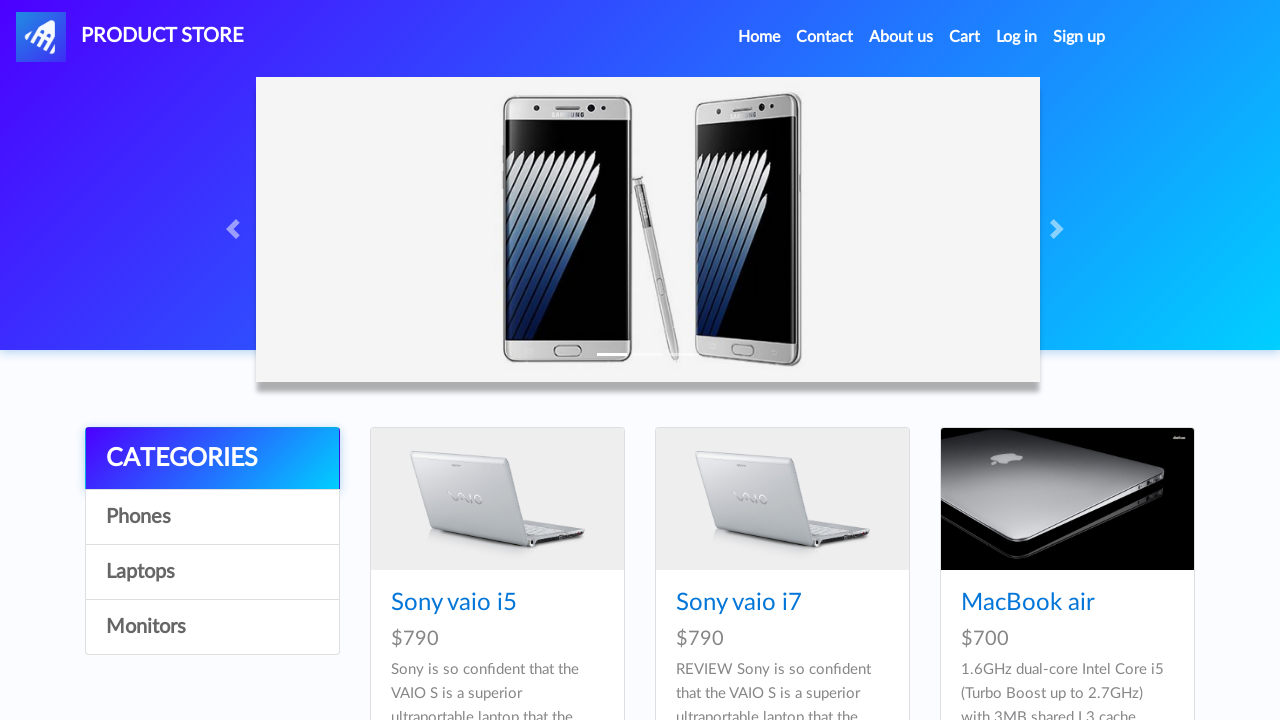